Tests decrementing a range input value using keyboard interaction

Starting URL: https://www.w3schools.com/tags/tryit.asp?filename=tryhtml5_input_type_range

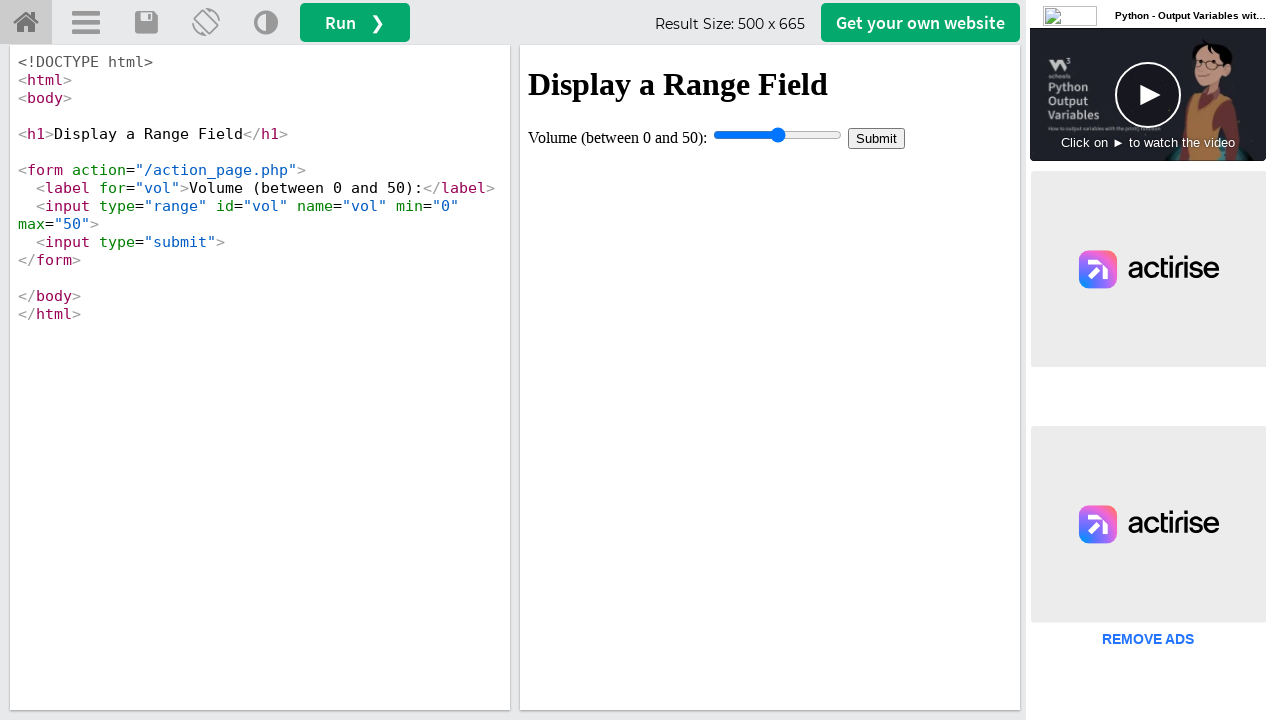

Located the iframeResult frame
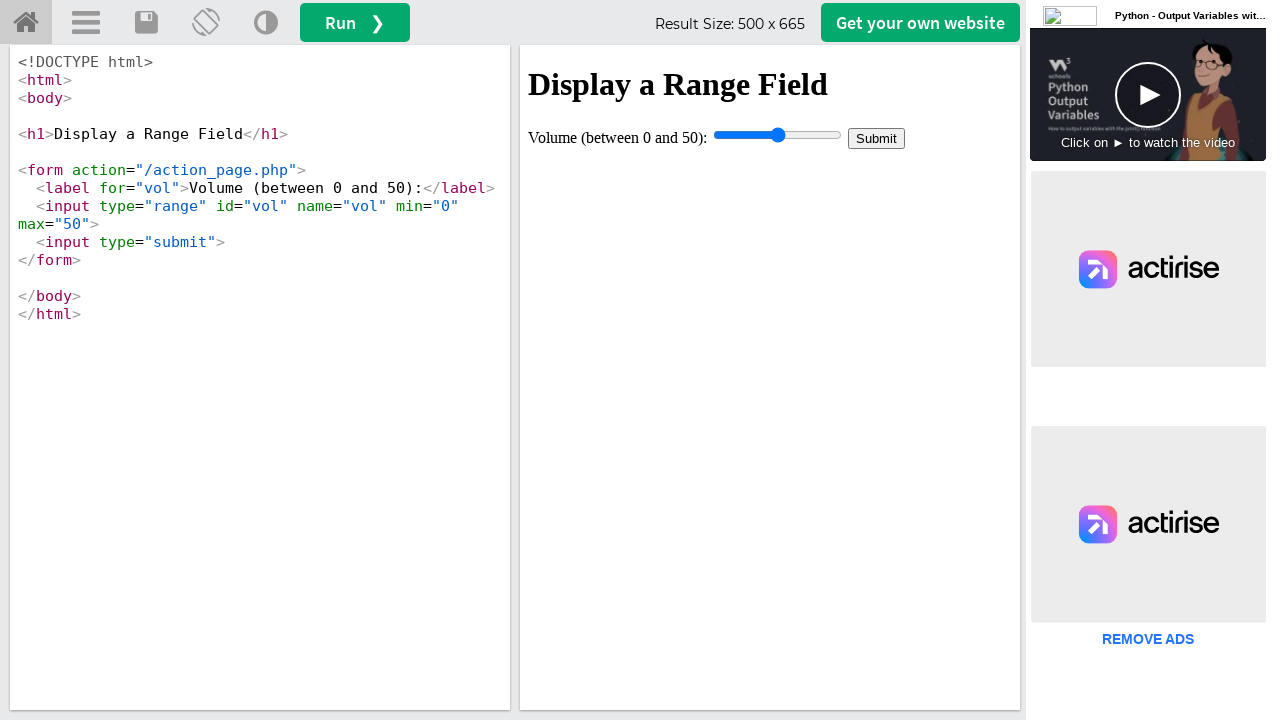

Located the range input element with id 'vol'
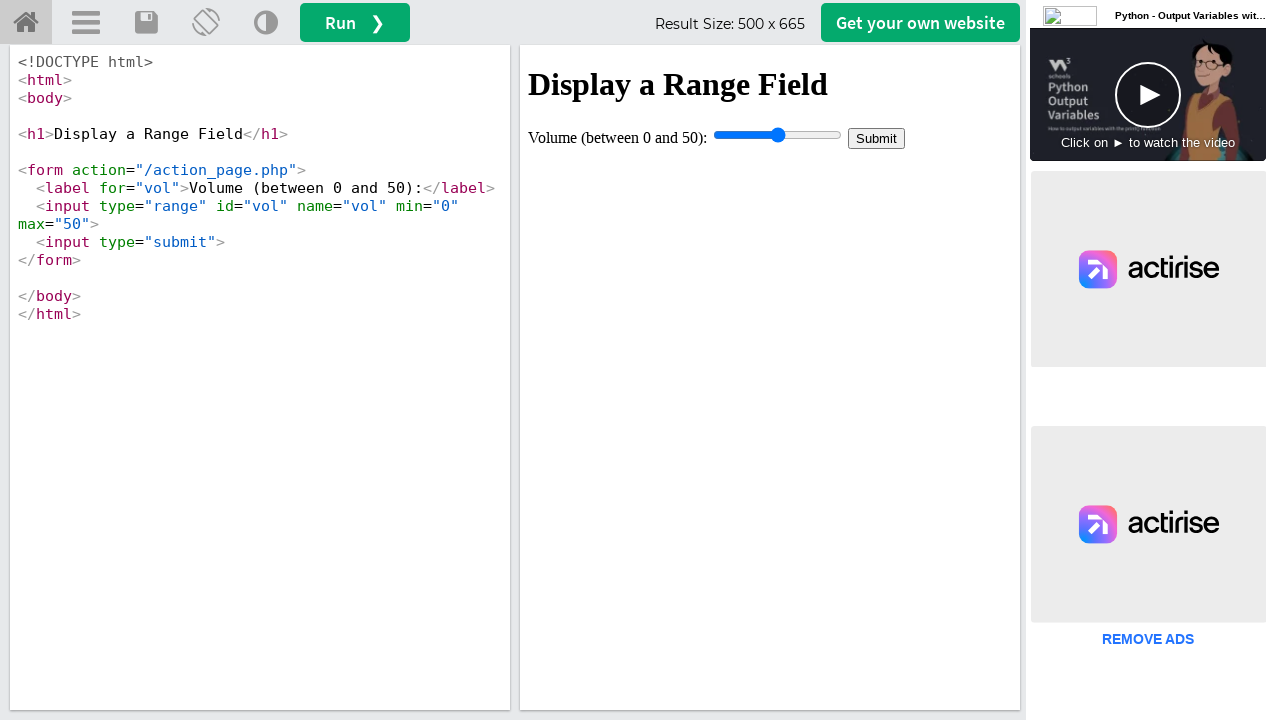

Range input element is ready
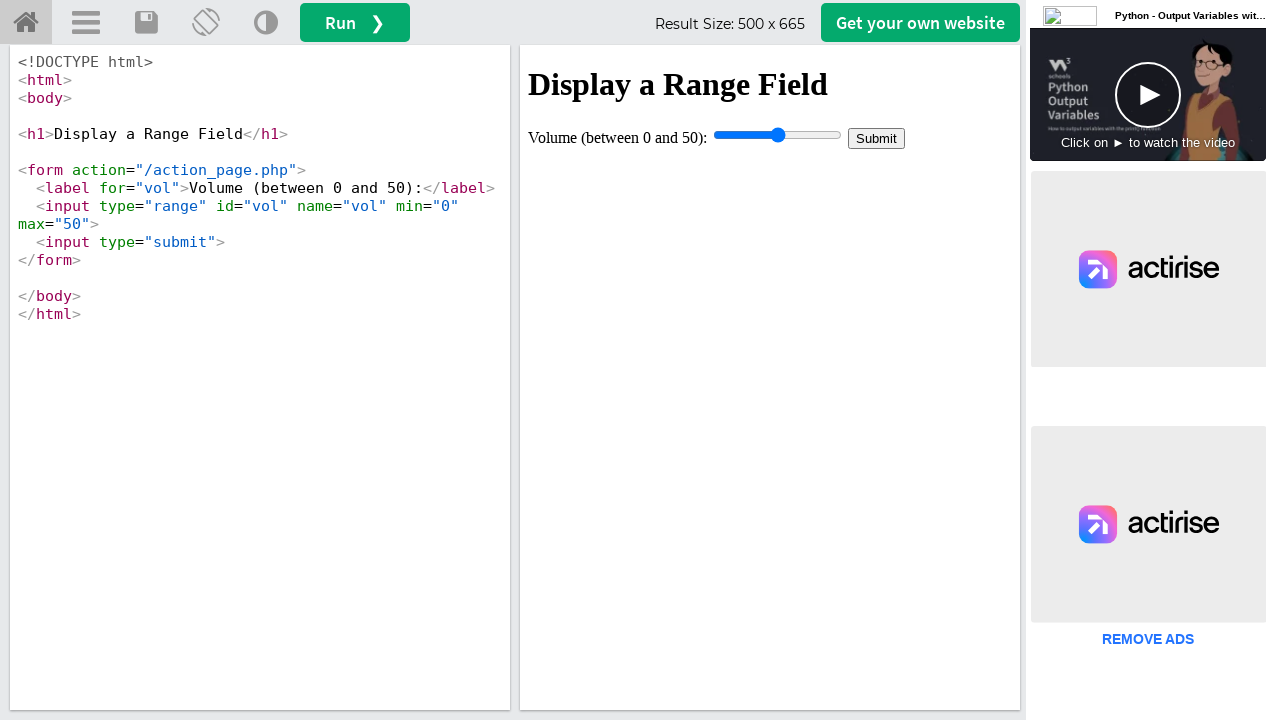

Set range input initial value to 20
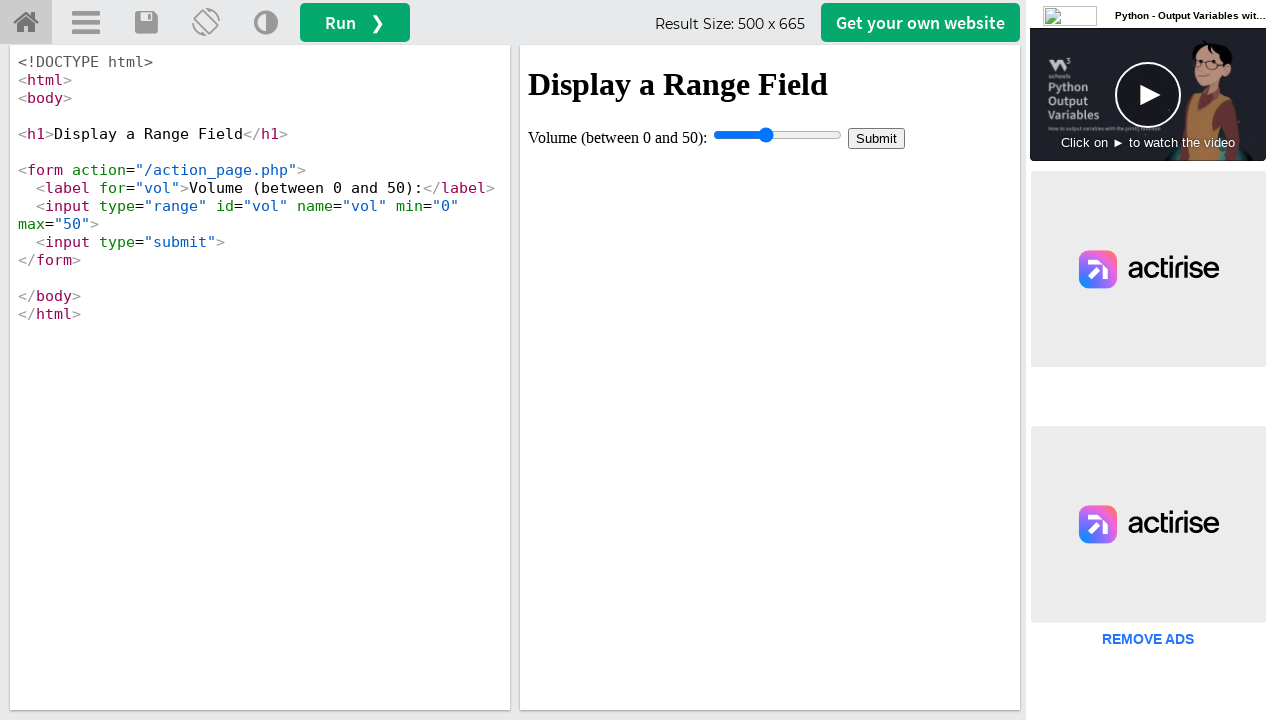

Pressed ArrowLeft key to decrement range value on #iframeResult >> internal:control=enter-frame >> #vol
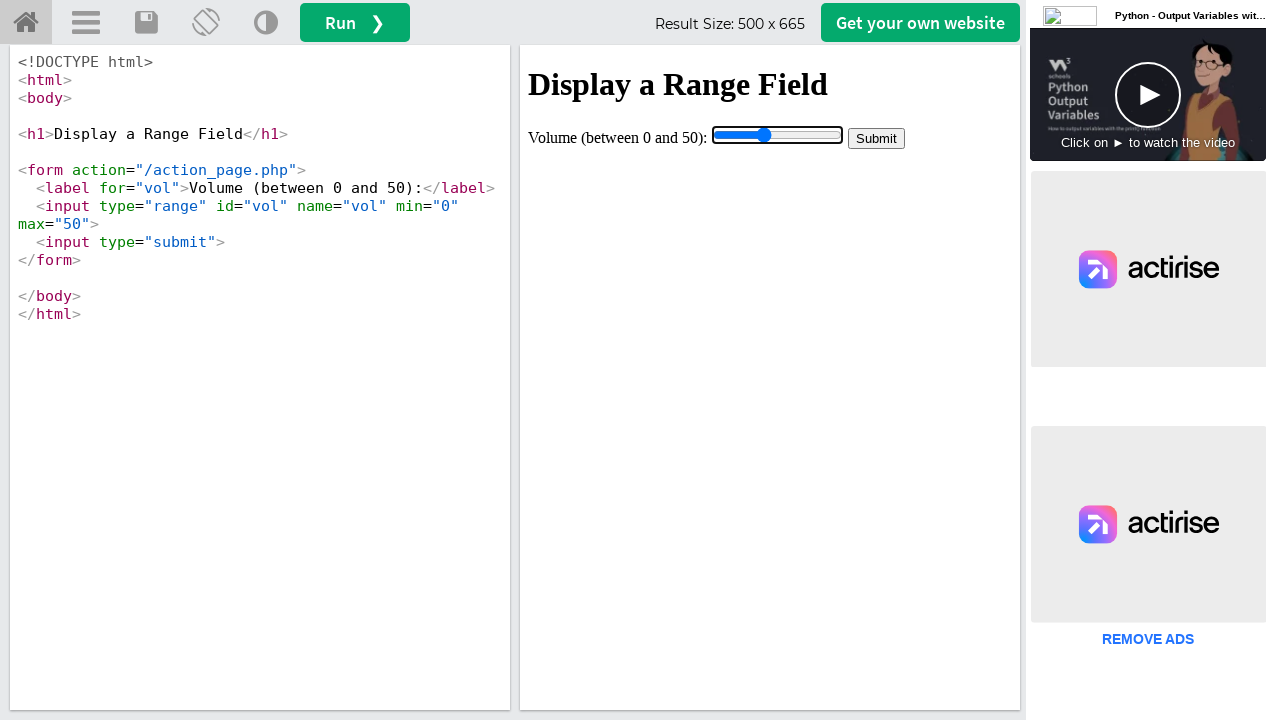

Retrieved current range input value
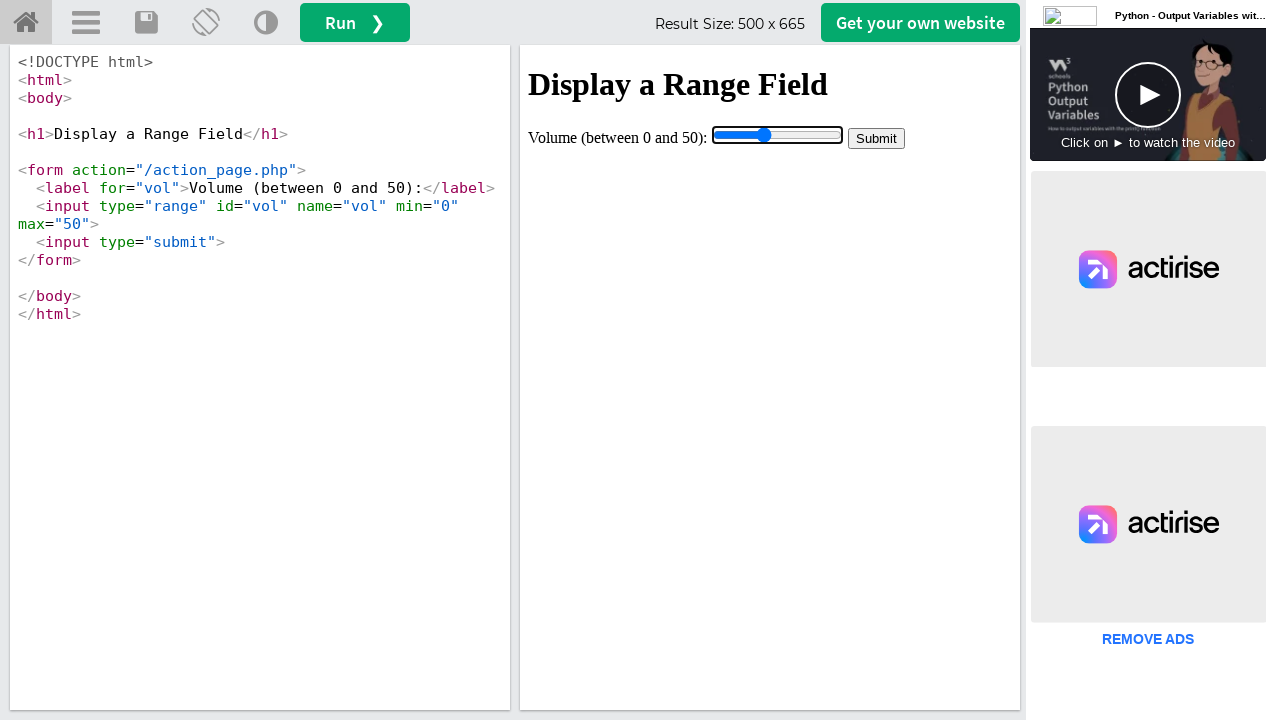

Assertion passed: range value correctly decremented from 20 to 19
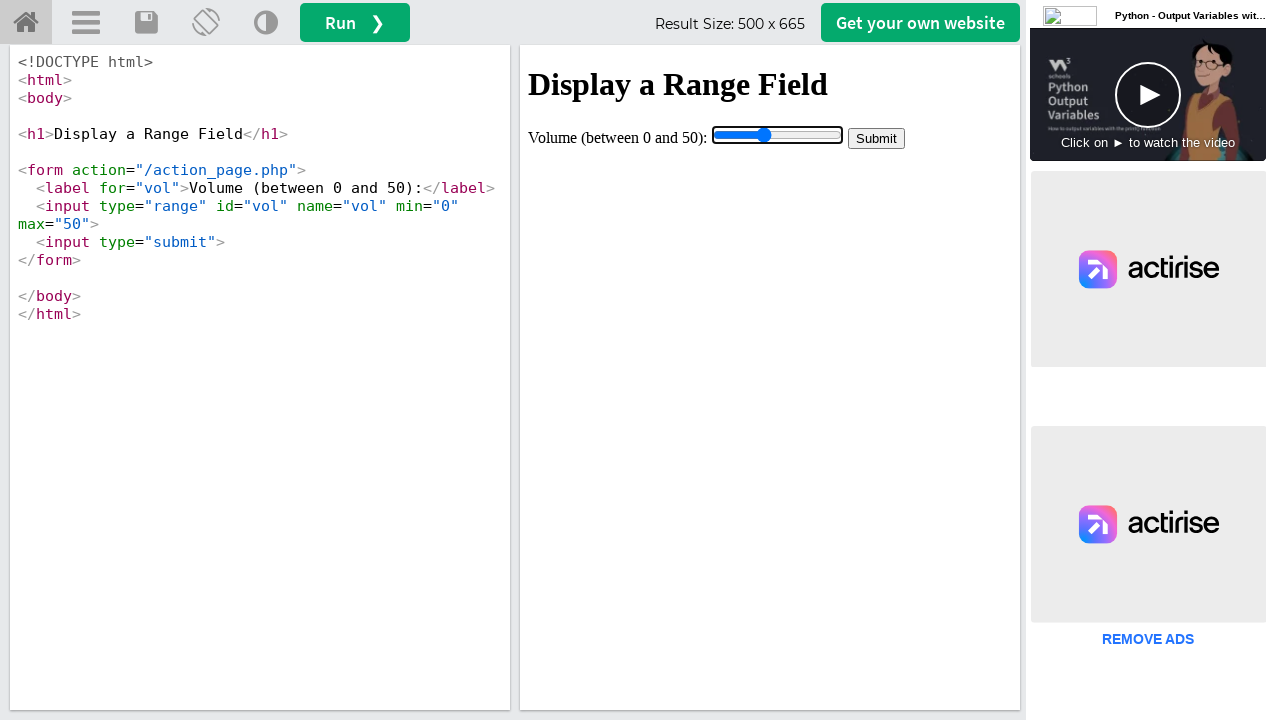

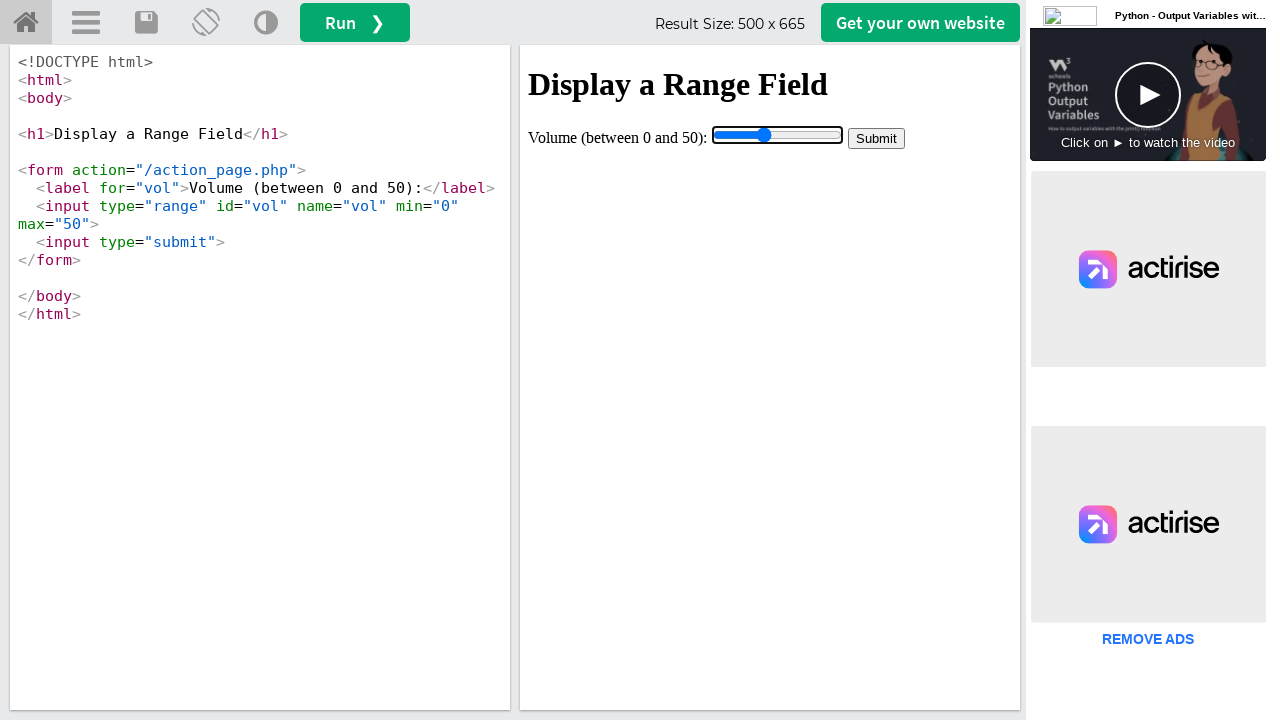